Tests a real estate property search website by entering a search term, selecting an area from a dropdown, clicking the search button, and navigating through pagination results.

Starting URL: http://spf.szfcweb.com/szfcweb/DataSerach/CanSaleHouseSelectIndex.aspx

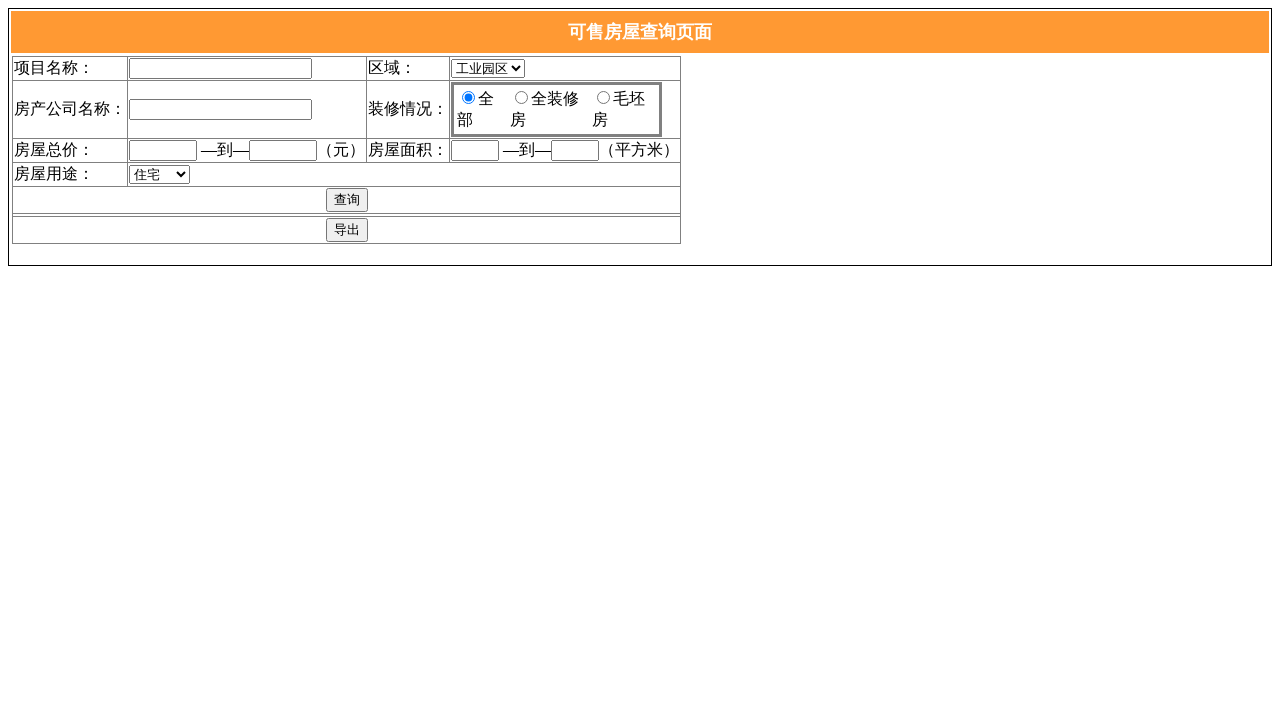

Filled search input with property keyword '大悦' on input[name='ctl00$MainContent$txt_Pro']
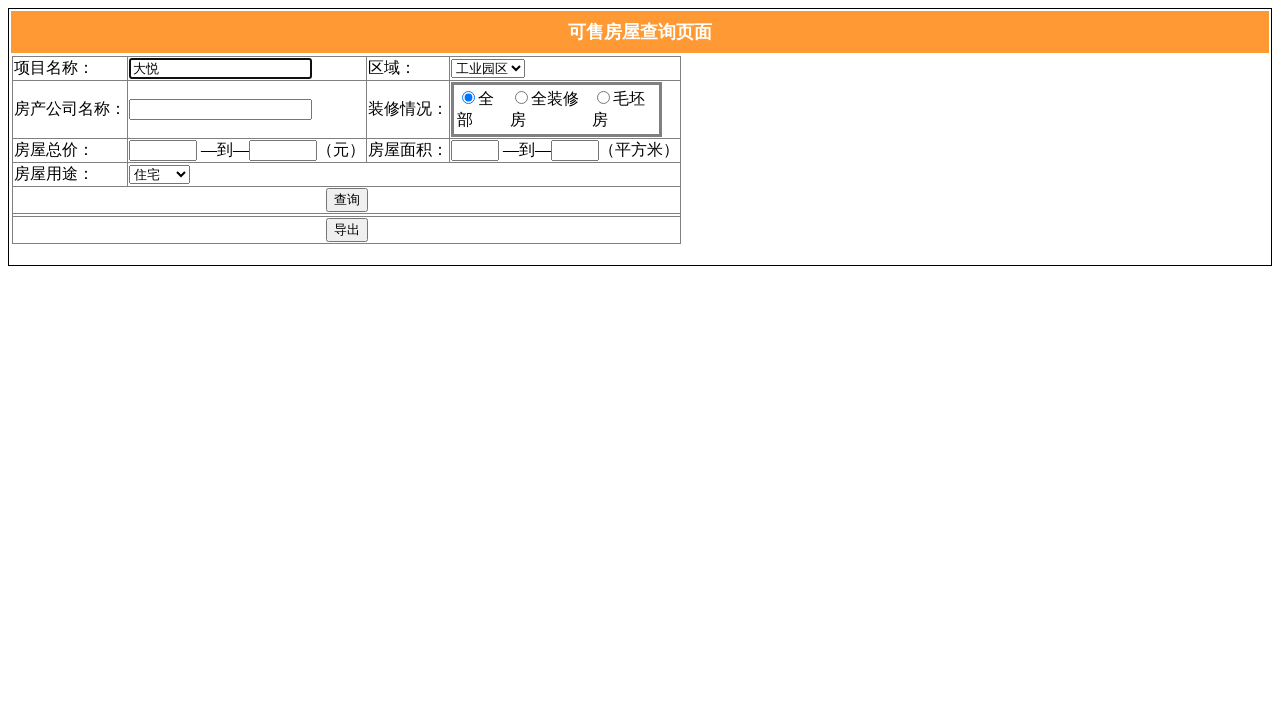

Selected '相城区' from area dropdown on #MainContent_ddl_qy
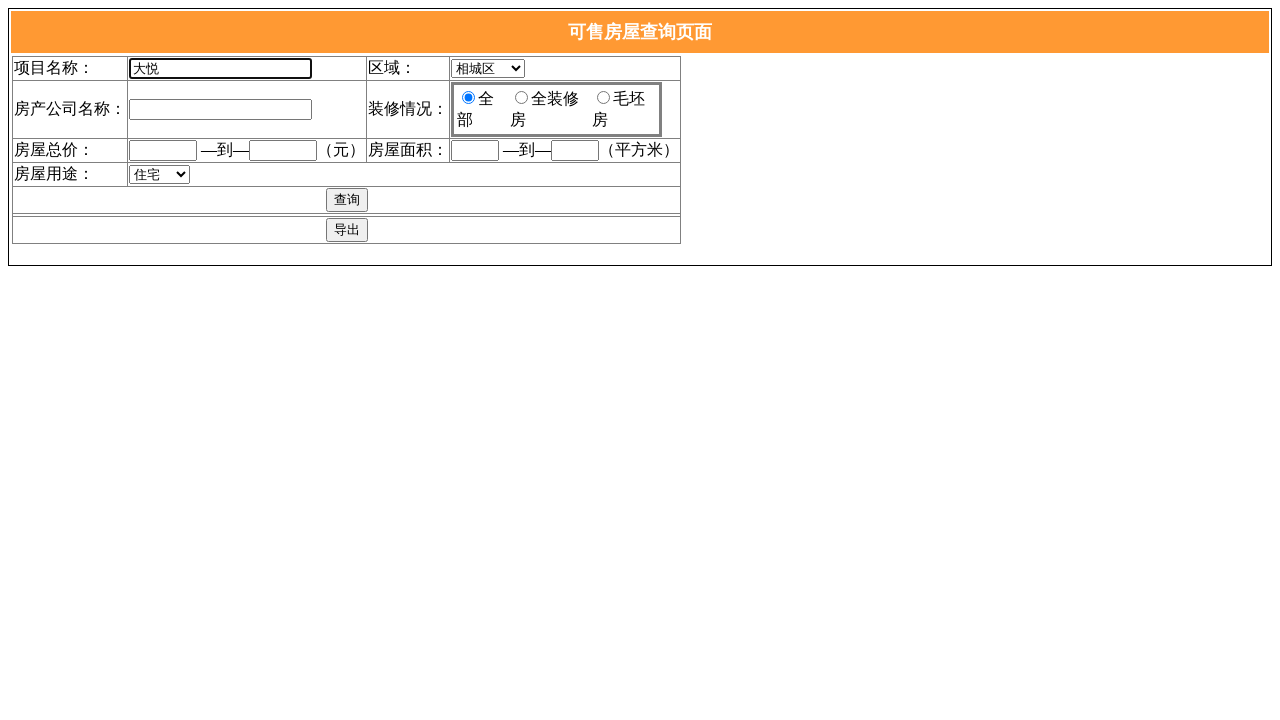

Clicked search button to perform search at (346, 200) on #MainContent_bt_select
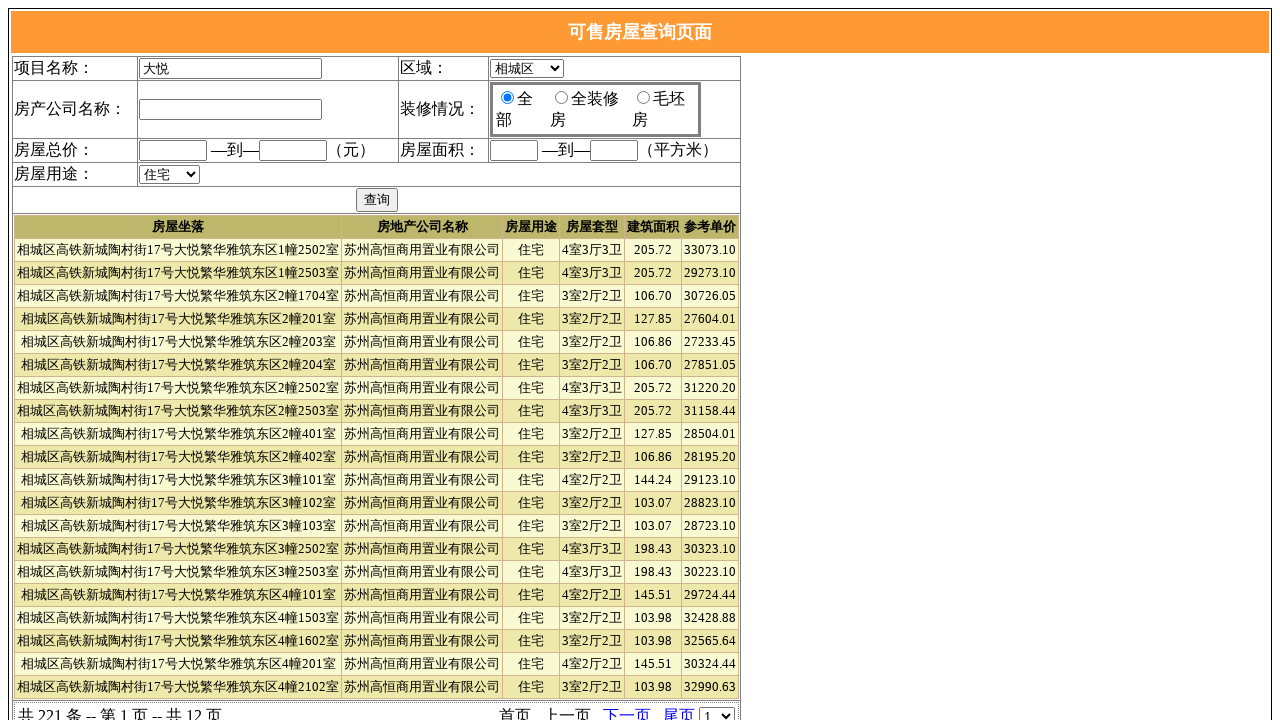

Search results table loaded
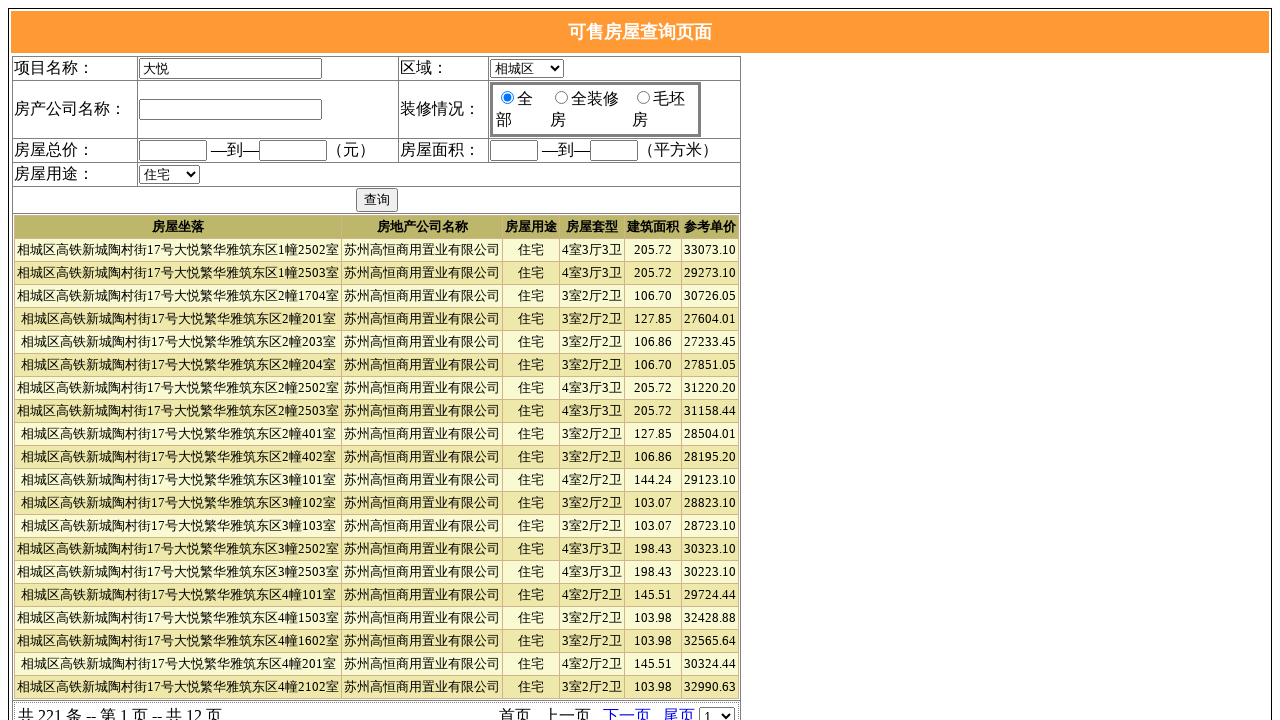

Clicked next page button in pagination at (627, 712) on #MainContent_PageGridView1_Next_0
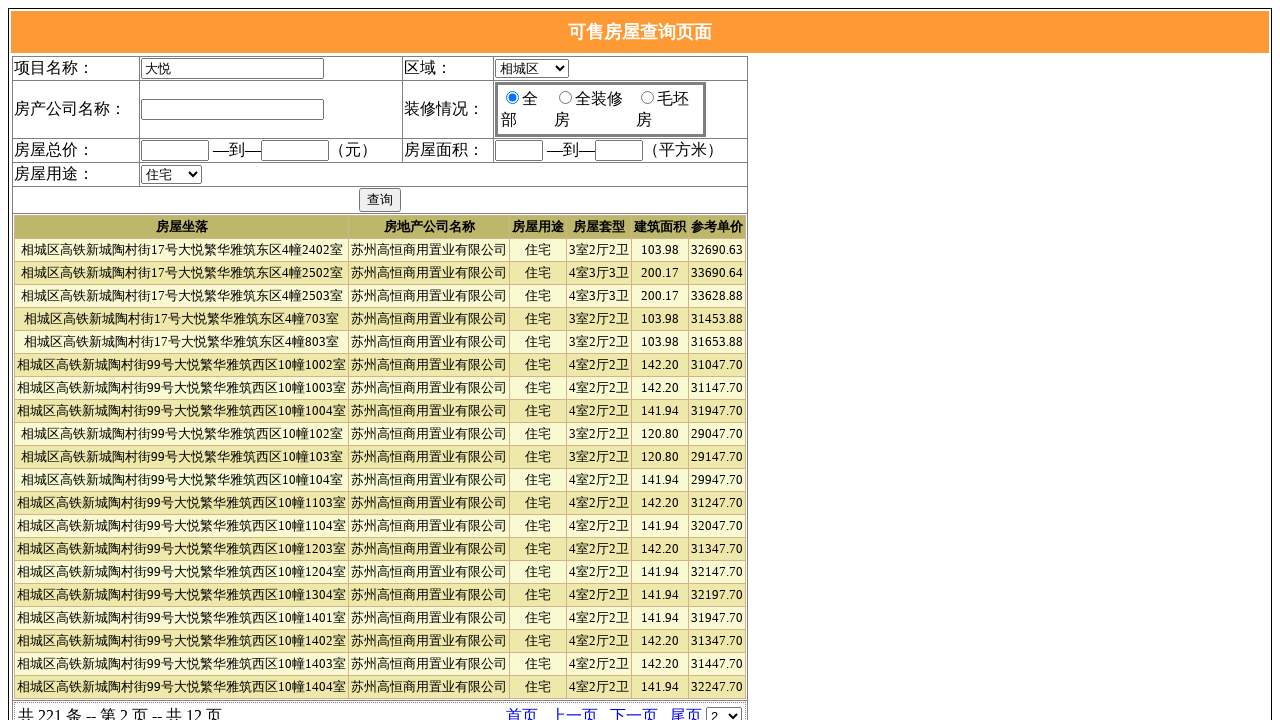

Next page results loaded
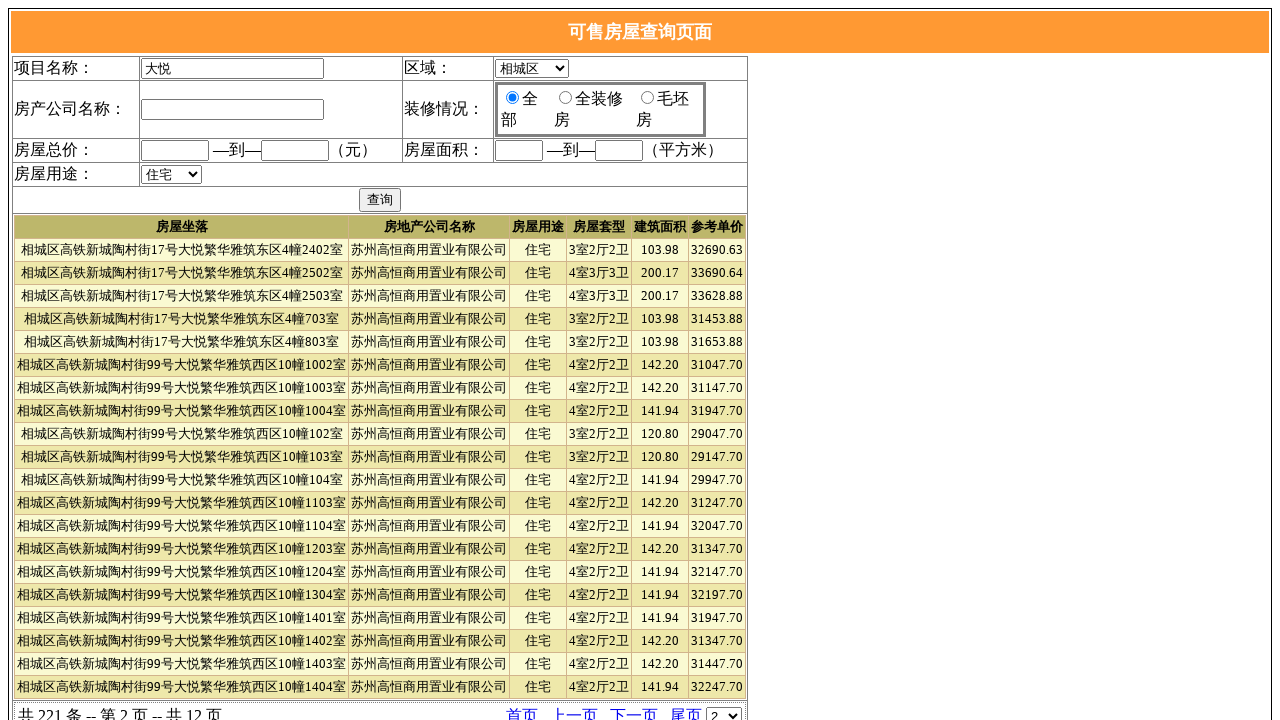

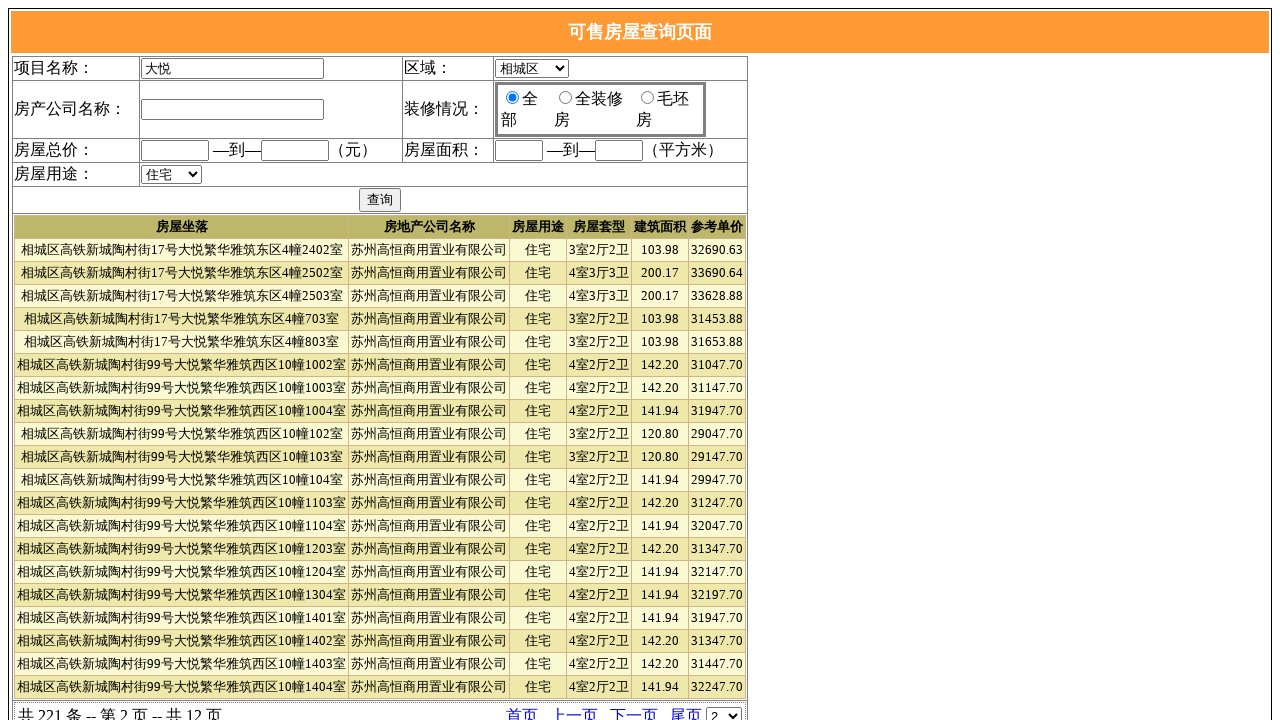